Tests the Indian eCourts case status page by navigating through state and district selection dropdowns and verifying the court establishment dropdown visibility

Starting URL: https://services.ecourts.gov.in/

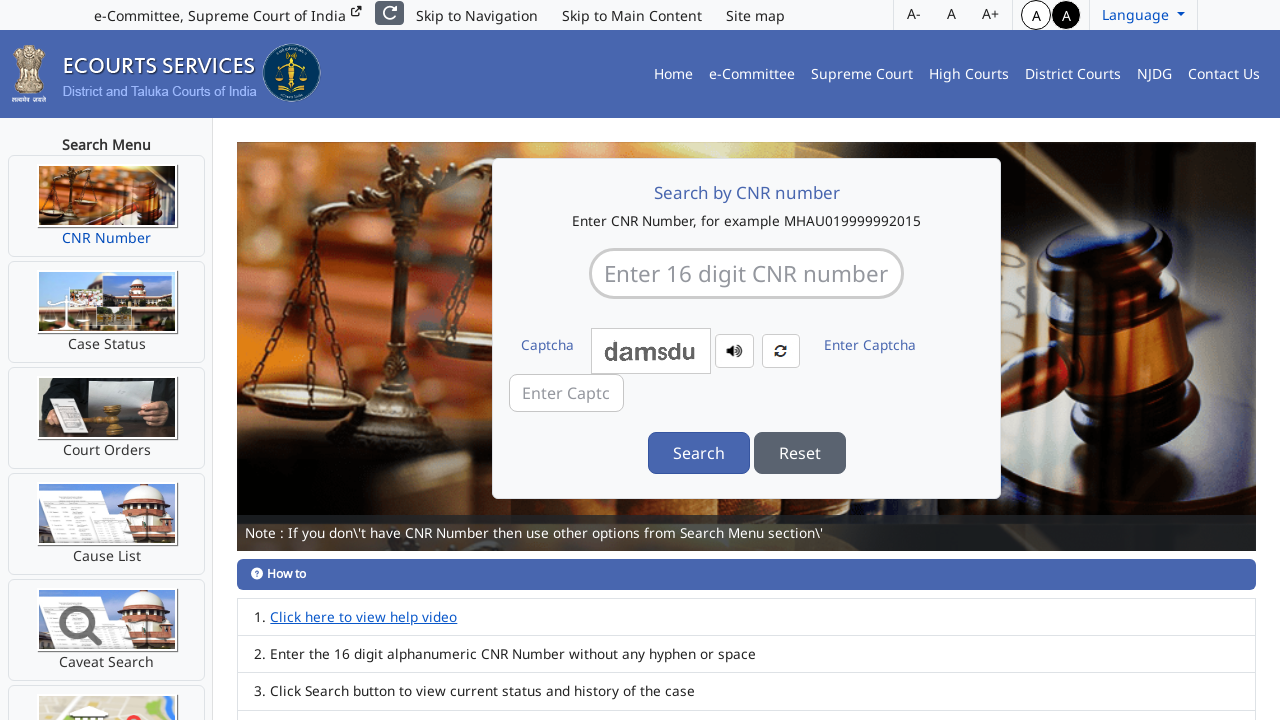

Clicked on Case Status menu at (107, 312) on #leftPaneMenuCS
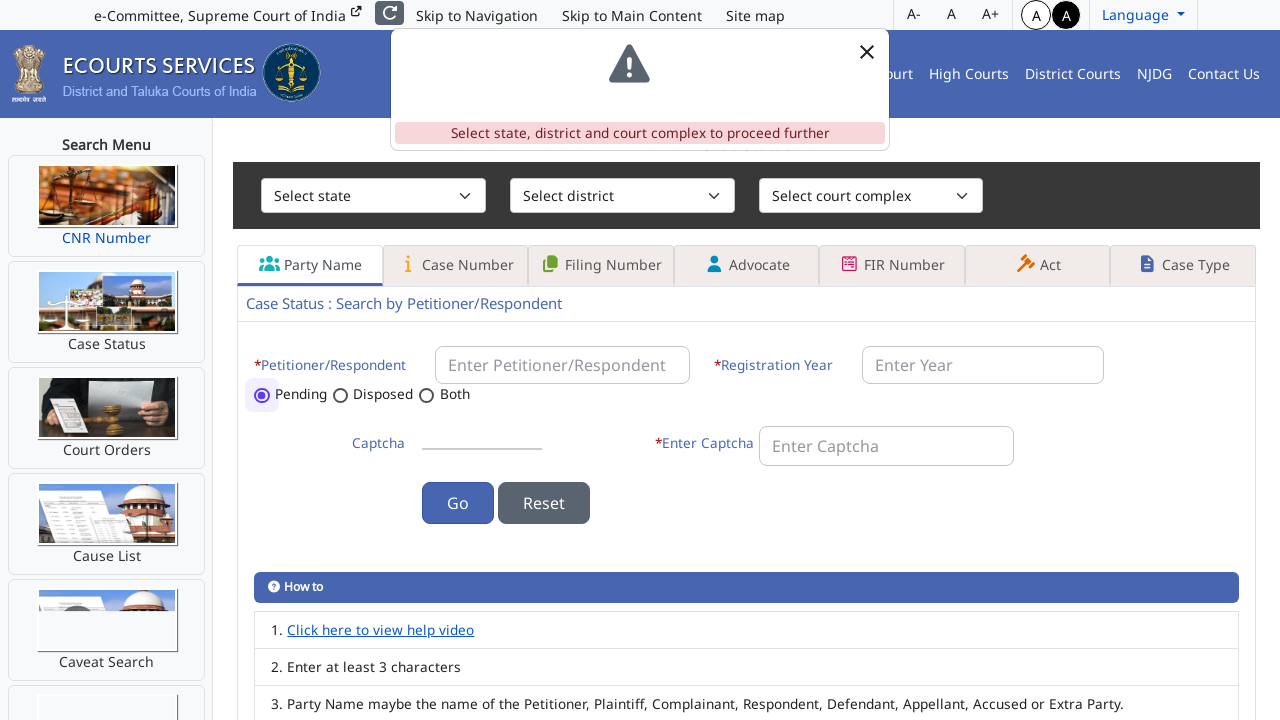

Popup with instruction text loaded
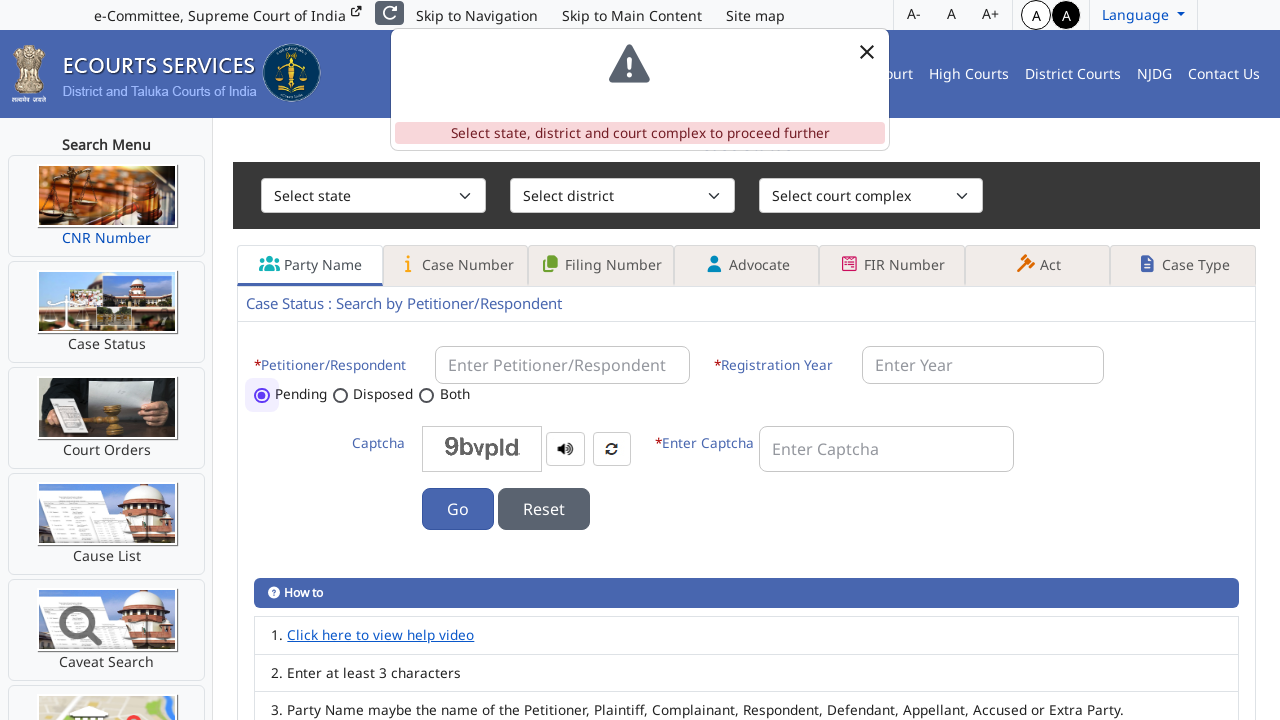

Closed the instruction popup at (866, 52) on xpath=//div[text()='Select state, district and court complex to proceed further'
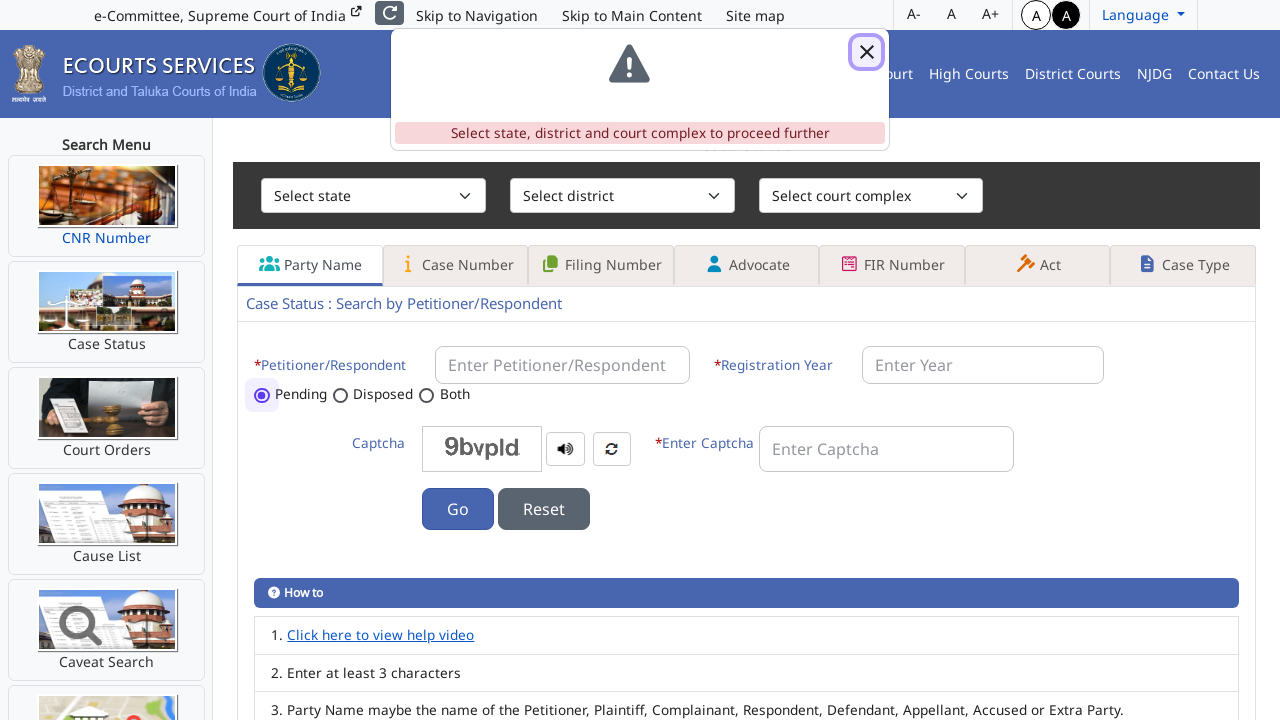

Selected Karnataka from state dropdown on #sess_state_code
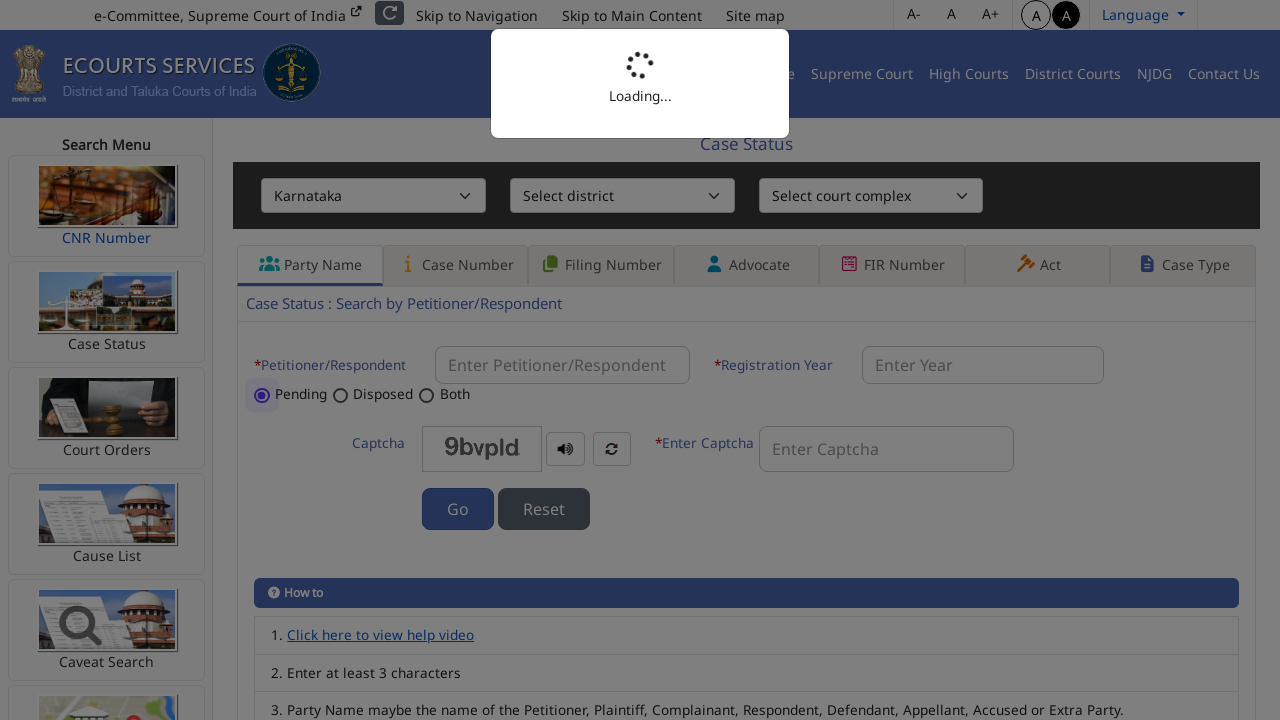

Selected TUMAKURU from district dropdown on #sess_dist_code
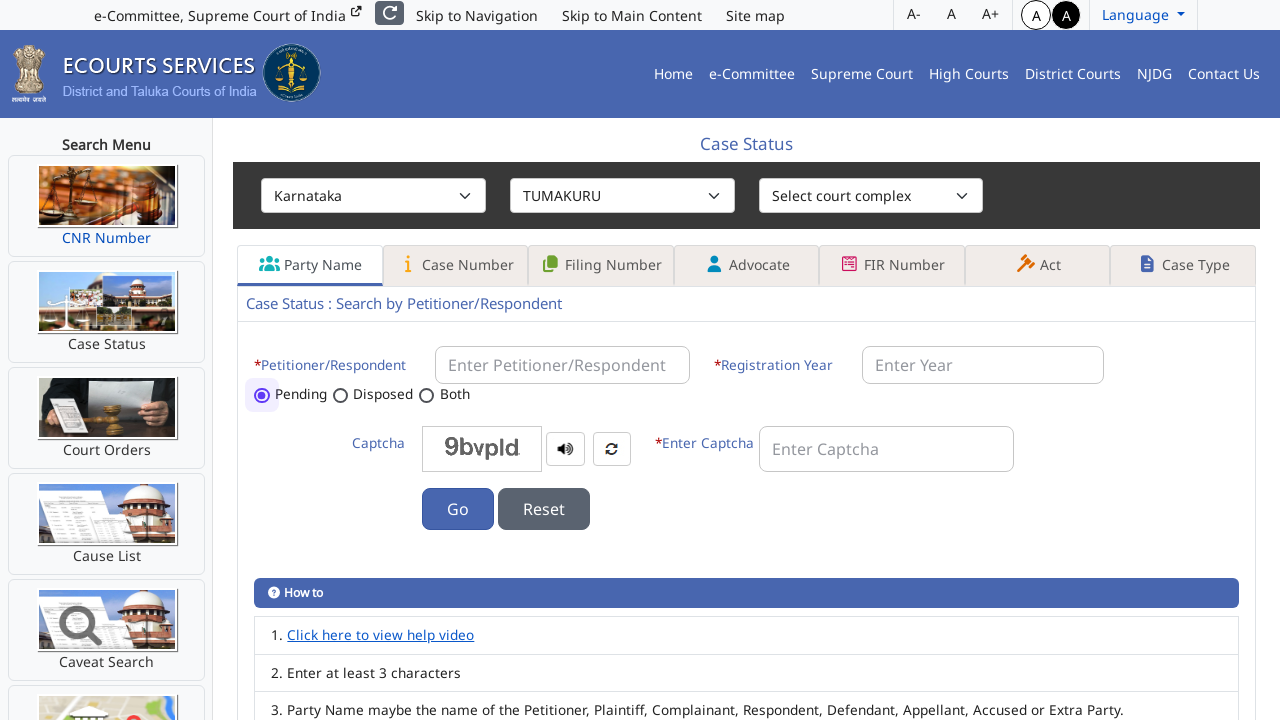

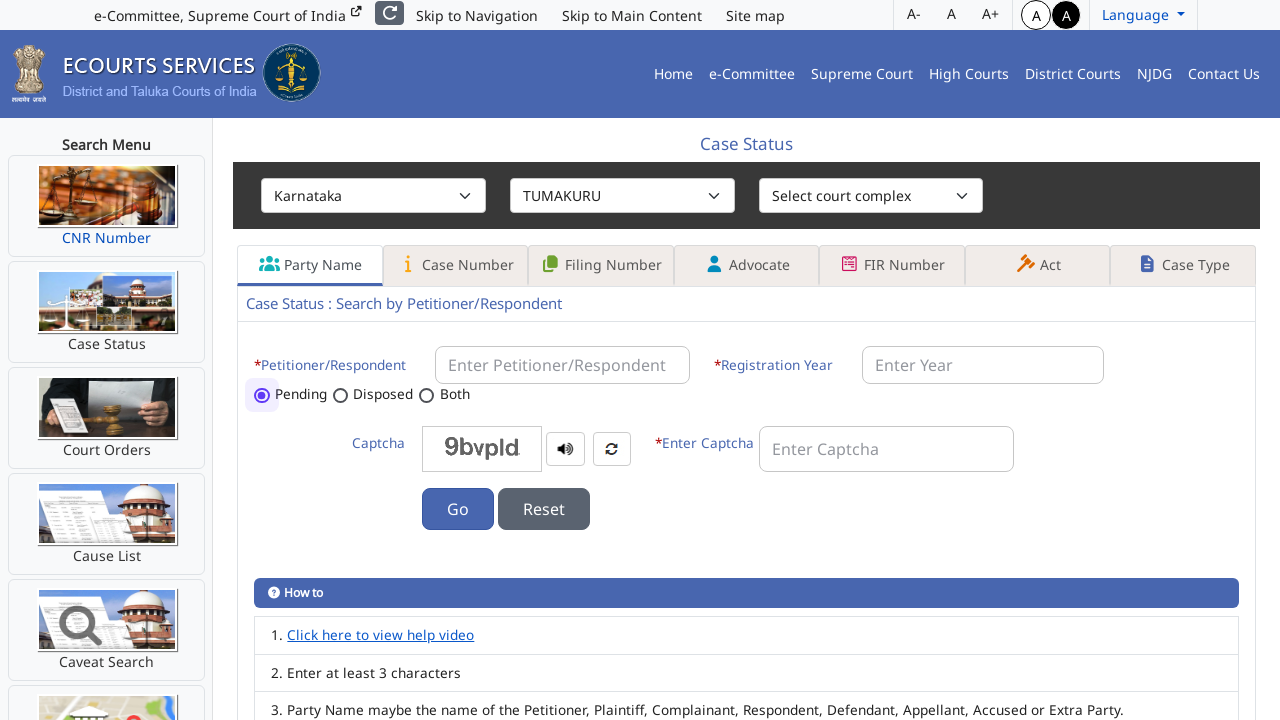